Tests mouse double-click functionality by navigating to a W3Schools demo page, switching to the result iframe, and performing a double-click on a paragraph element.

Starting URL: https://www.w3schools.com/jsref/tryit.asp?filename=tryjsref_ondblclick

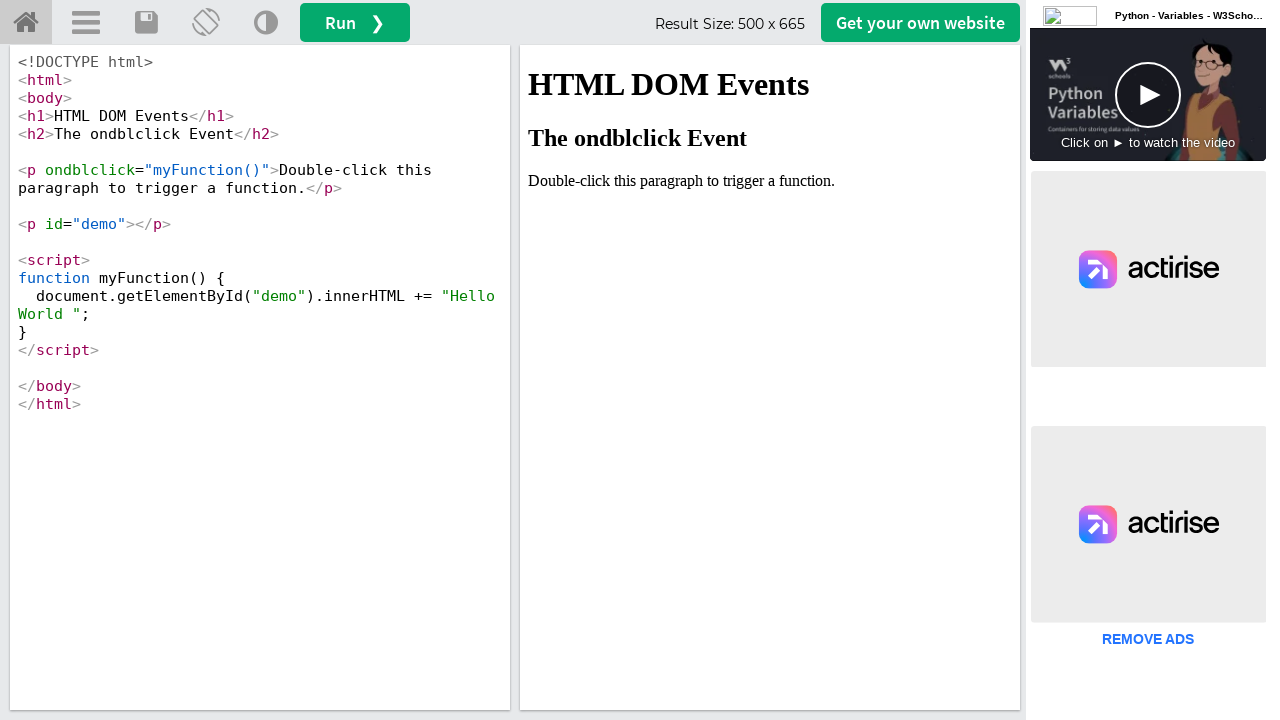

Navigated to W3Schools double-click demo page
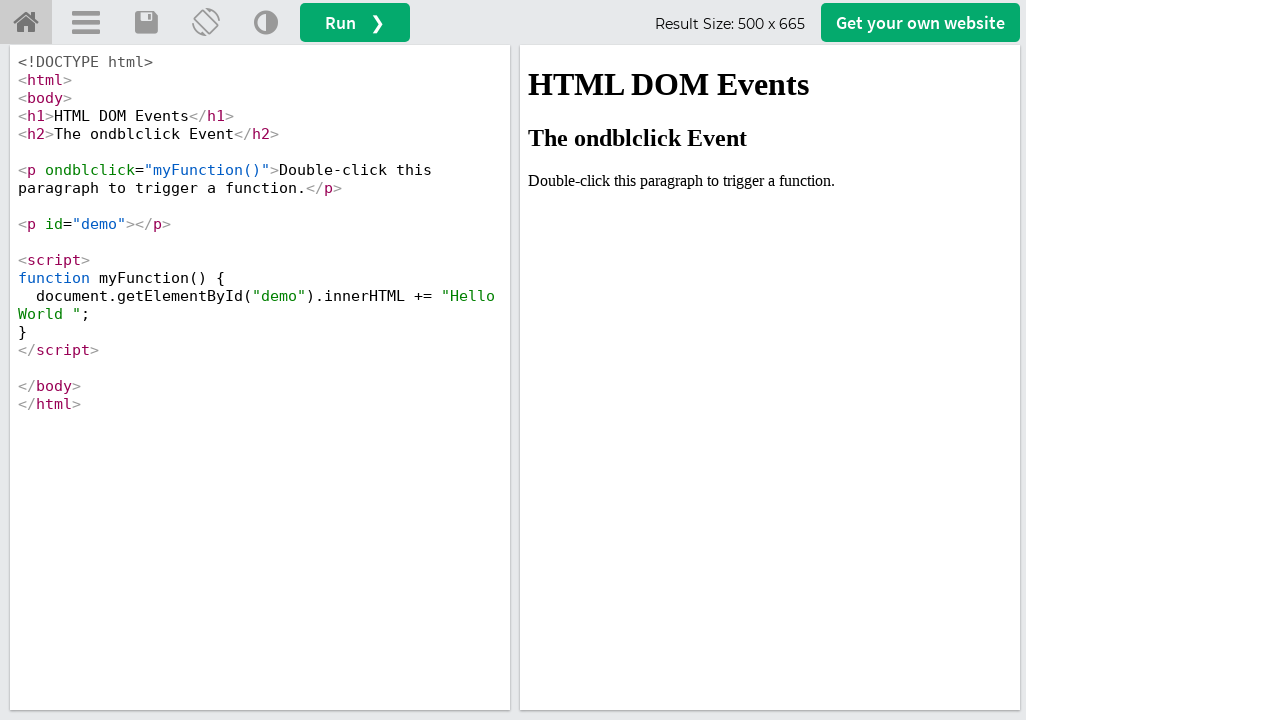

Located the iframeResult frame
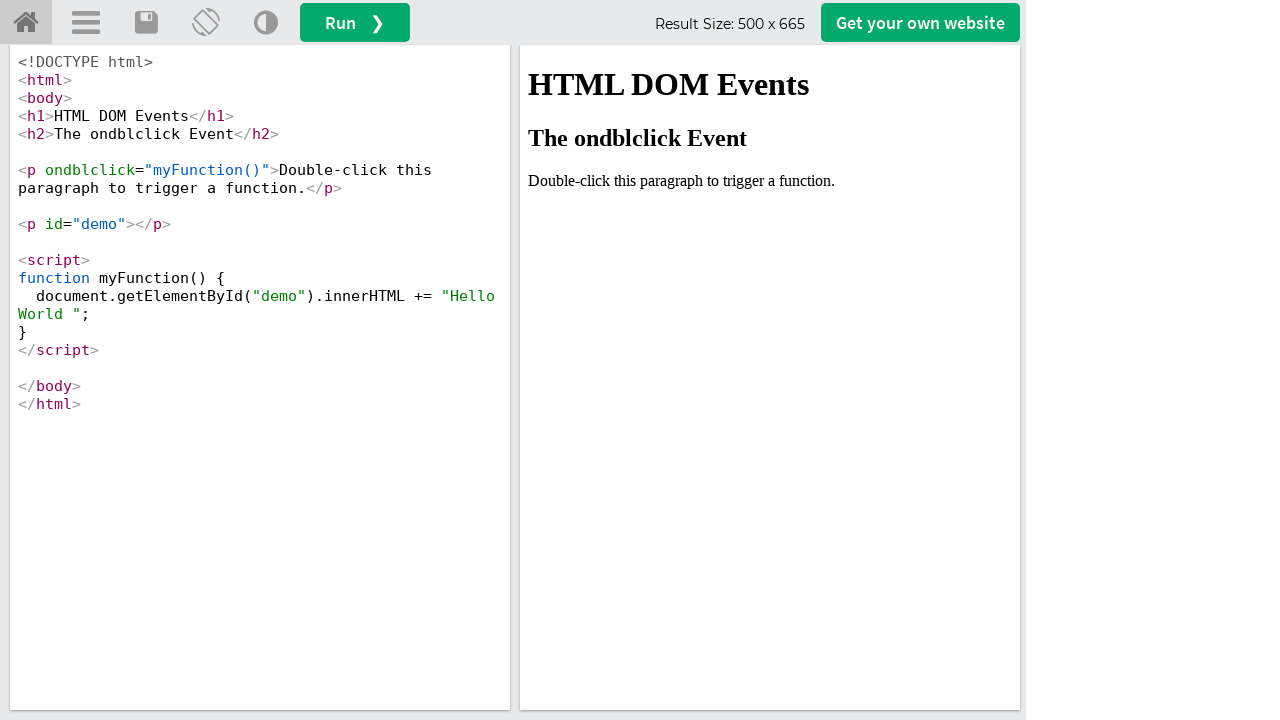

Double-clicked on the paragraph element in the iframe at (770, 181) on #iframeResult >> internal:control=enter-frame >> xpath=/html/body/p[1]
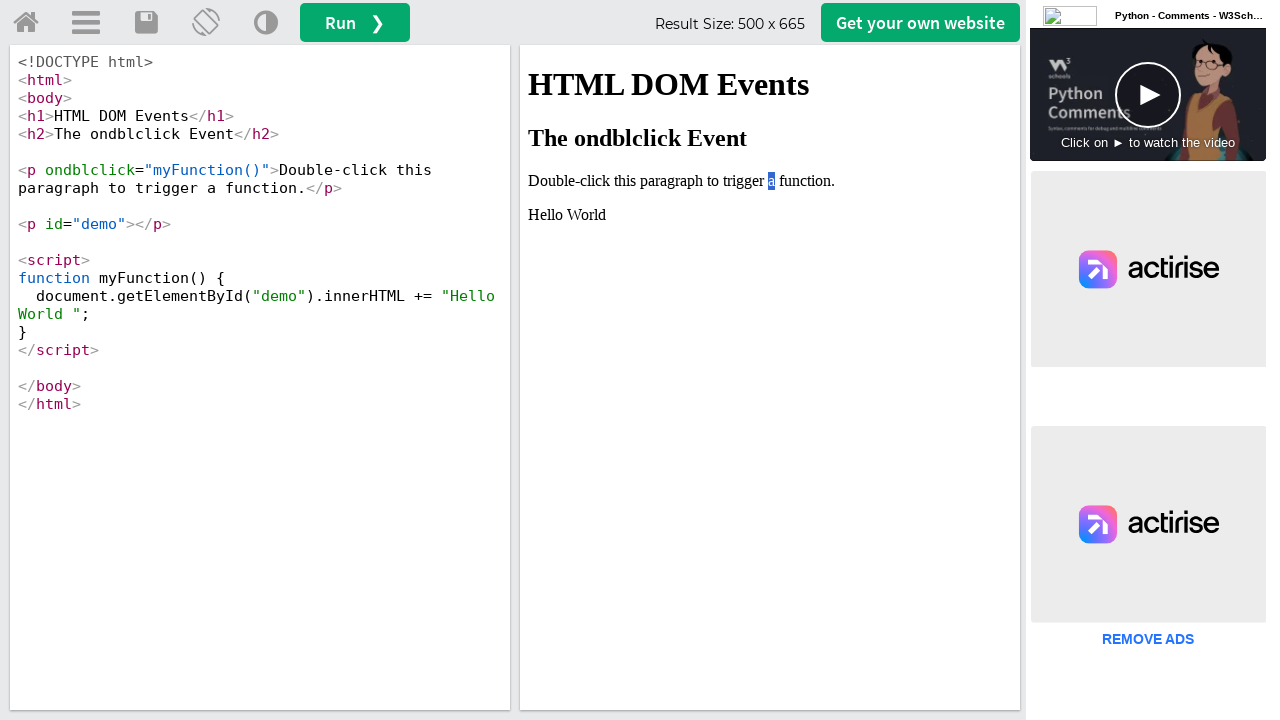

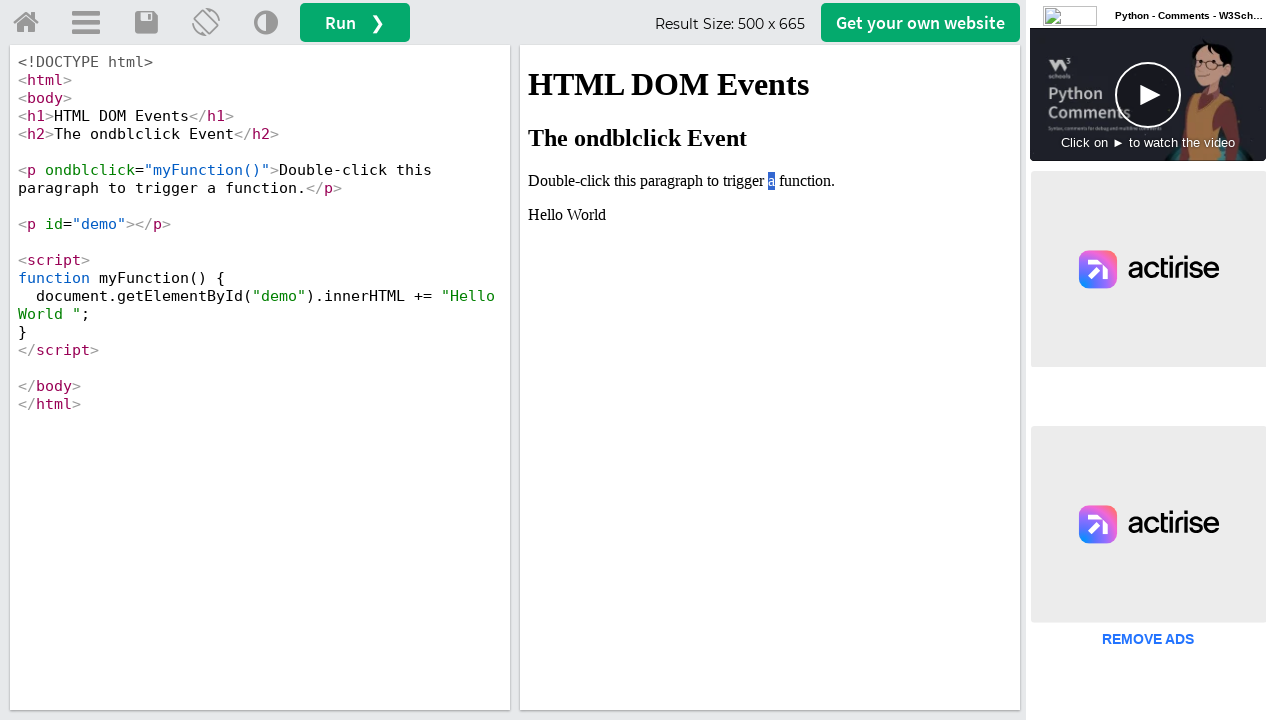